Opens the Myntra e-commerce website homepage and verifies it loads successfully by waiting for the page content.

Starting URL: https://www.myntra.com/

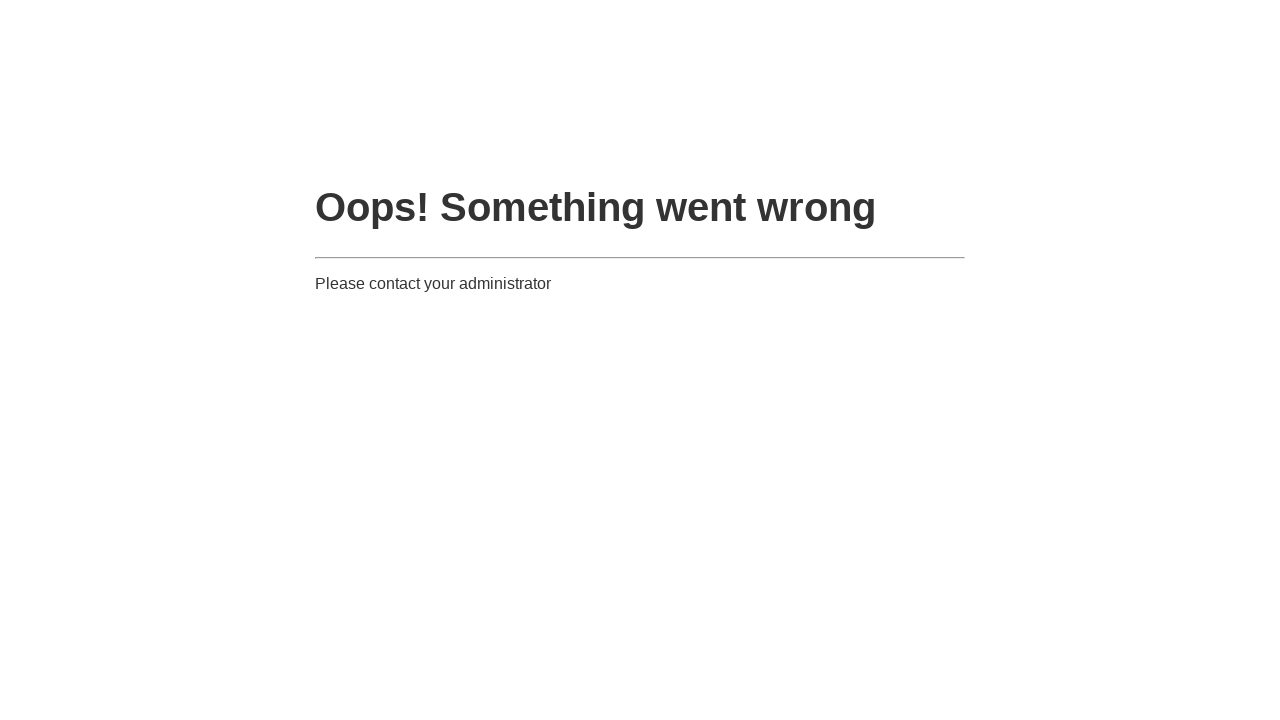

Set viewport size to 1920x1080
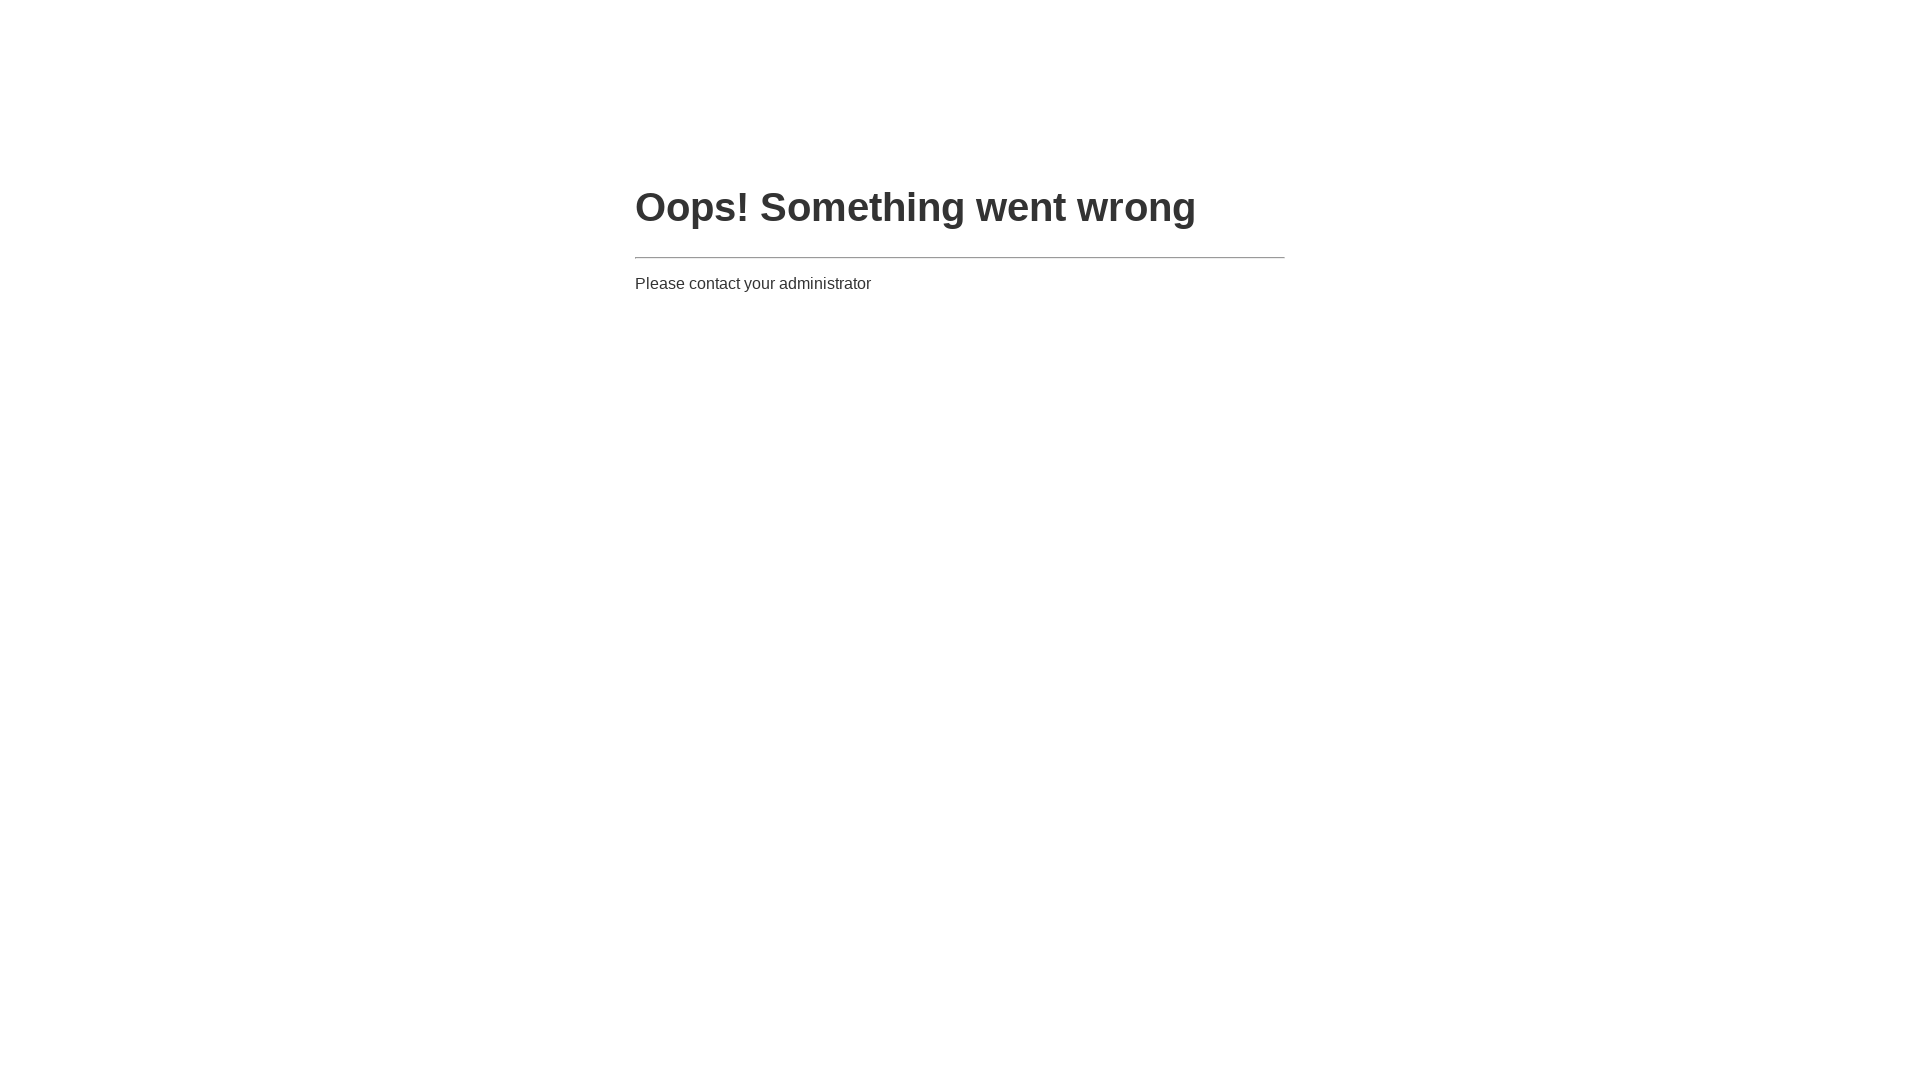

Myntra homepage loaded successfully with networkidle state
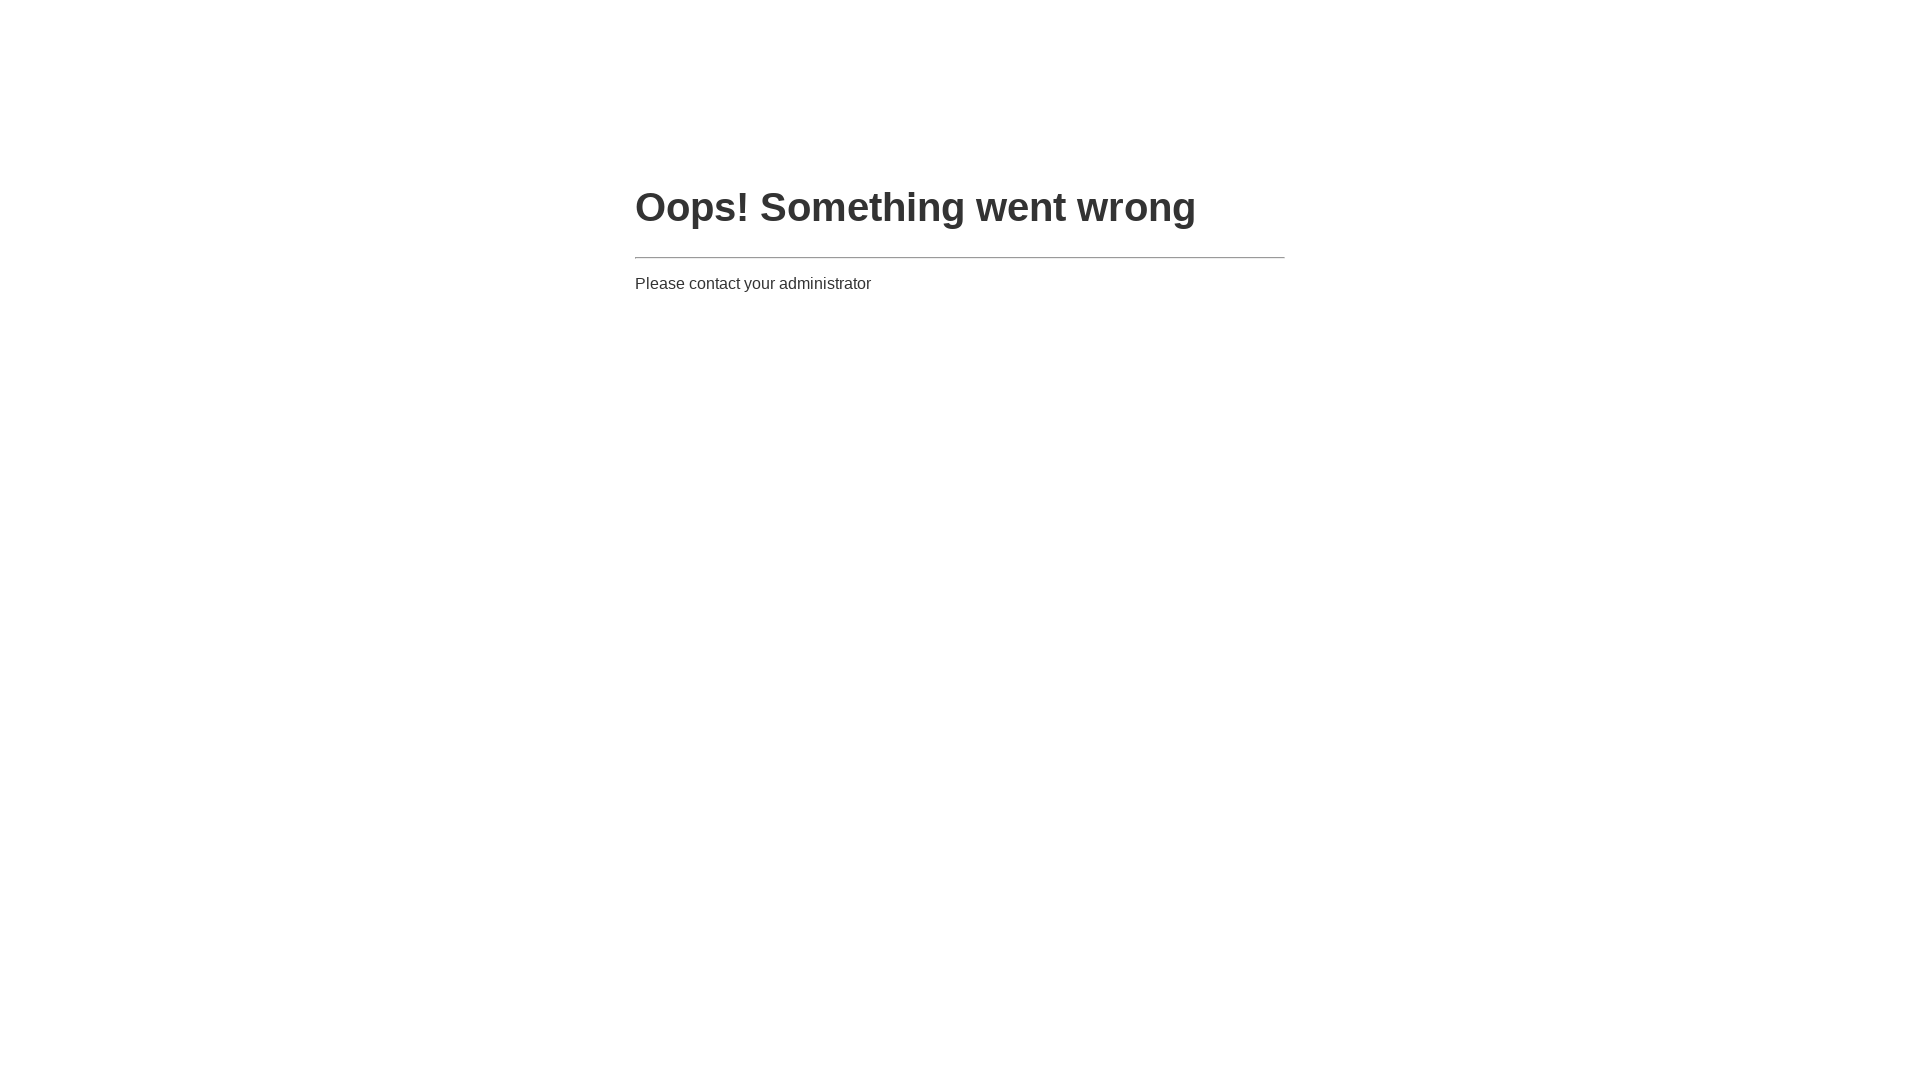

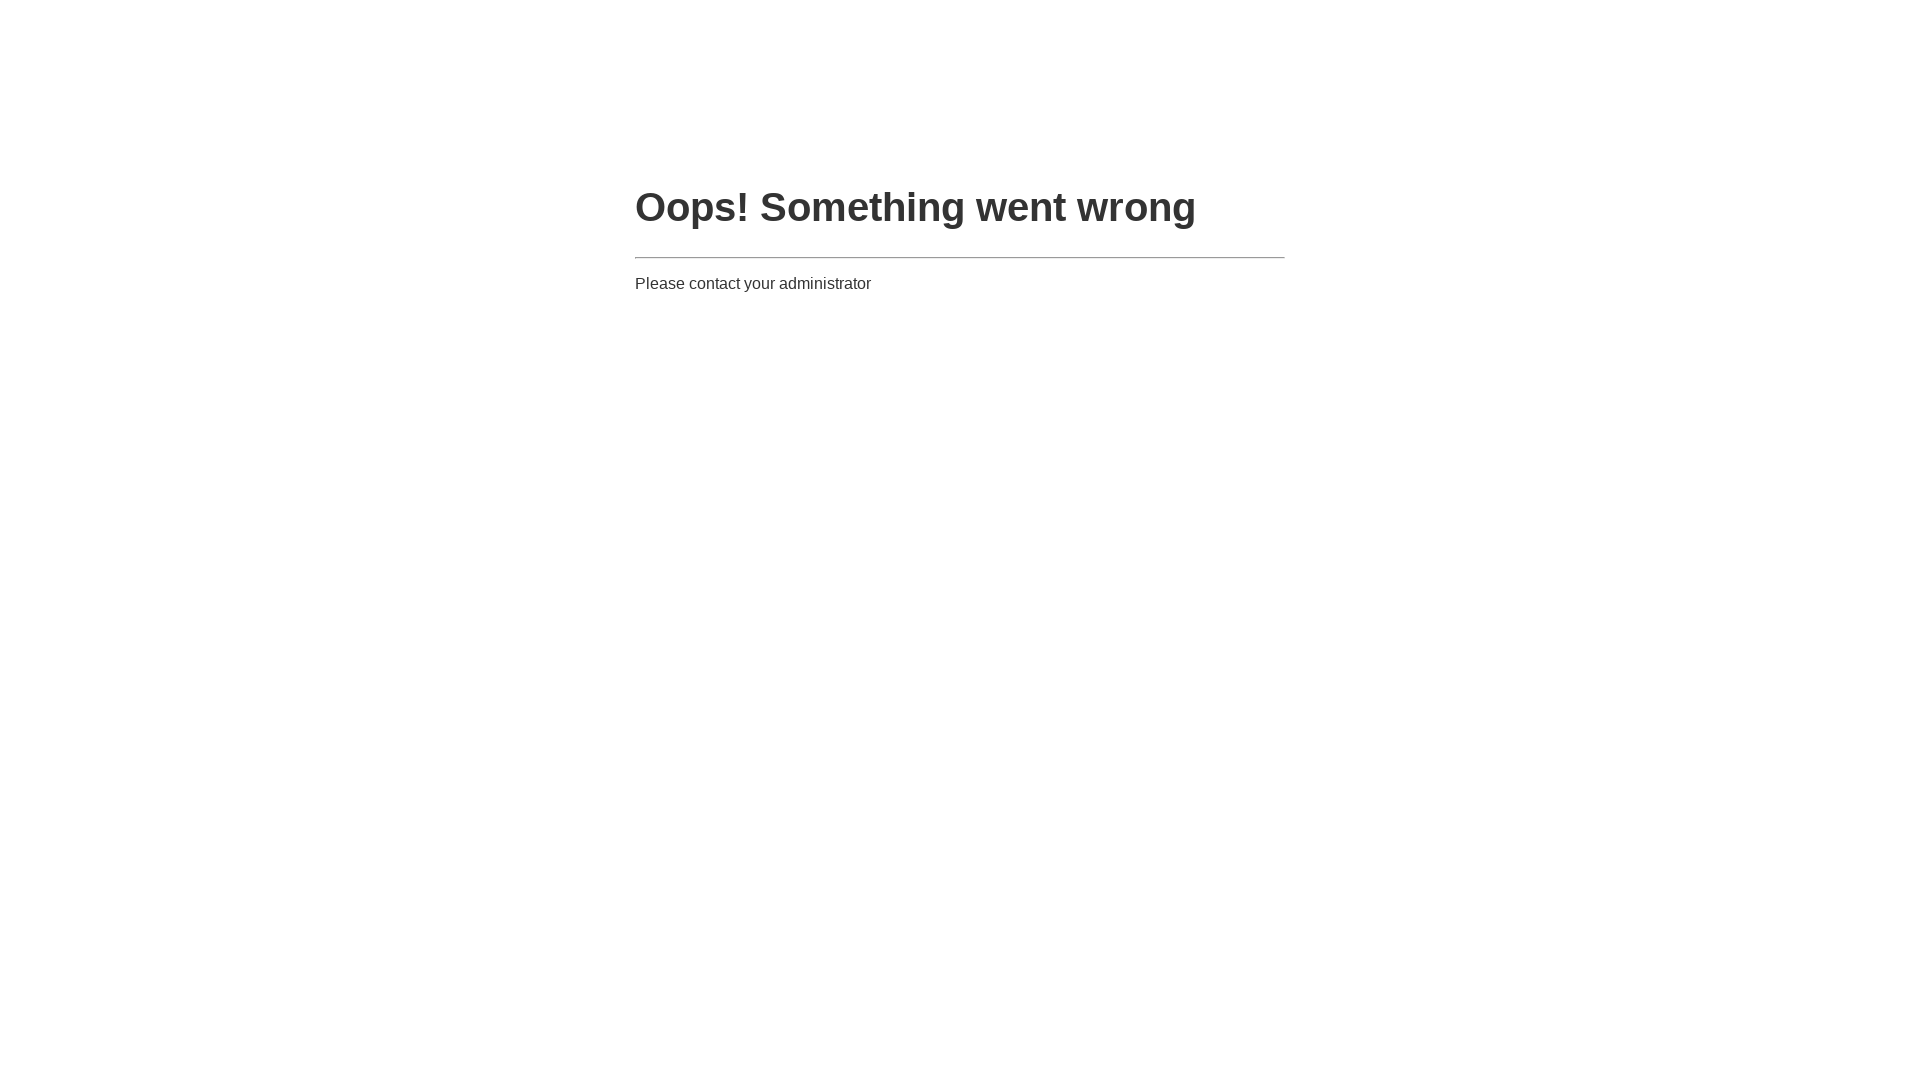